Tests addition of two large numbers using the calculator

Starting URL: https://testsheepnz.github.io/BasicCalculator.html

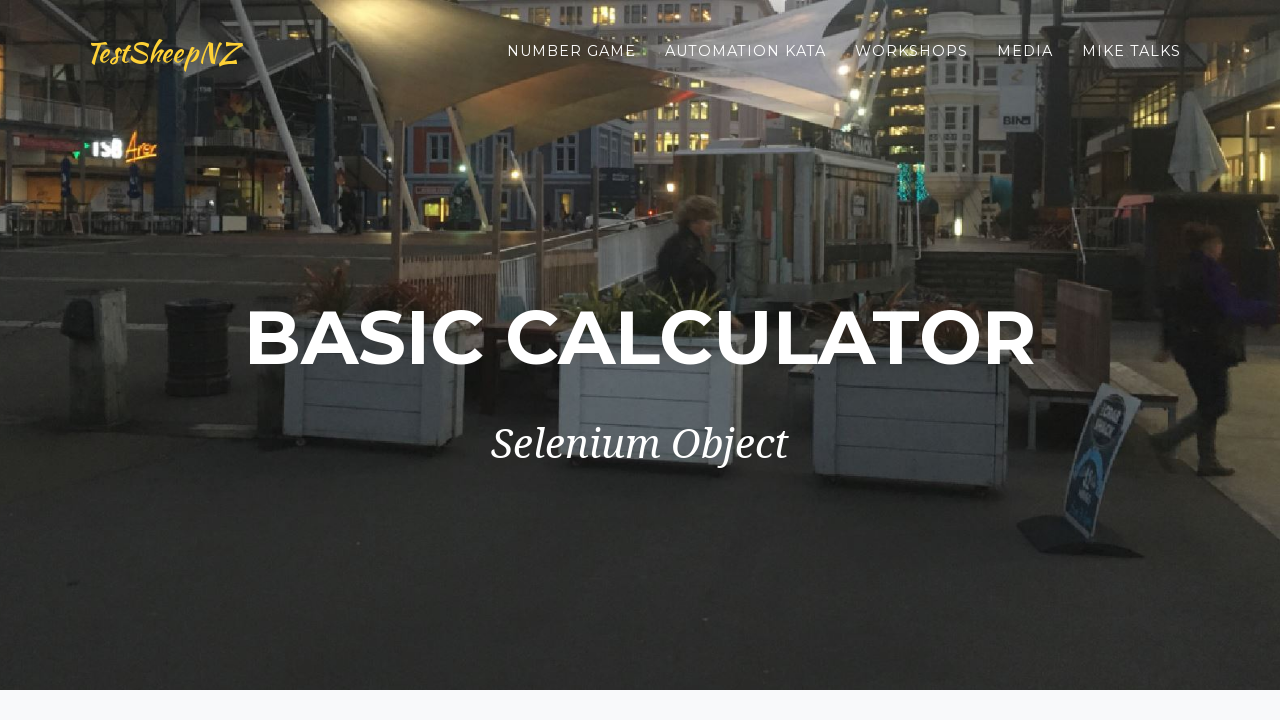

Scrolled down 900 pixels to view calculator
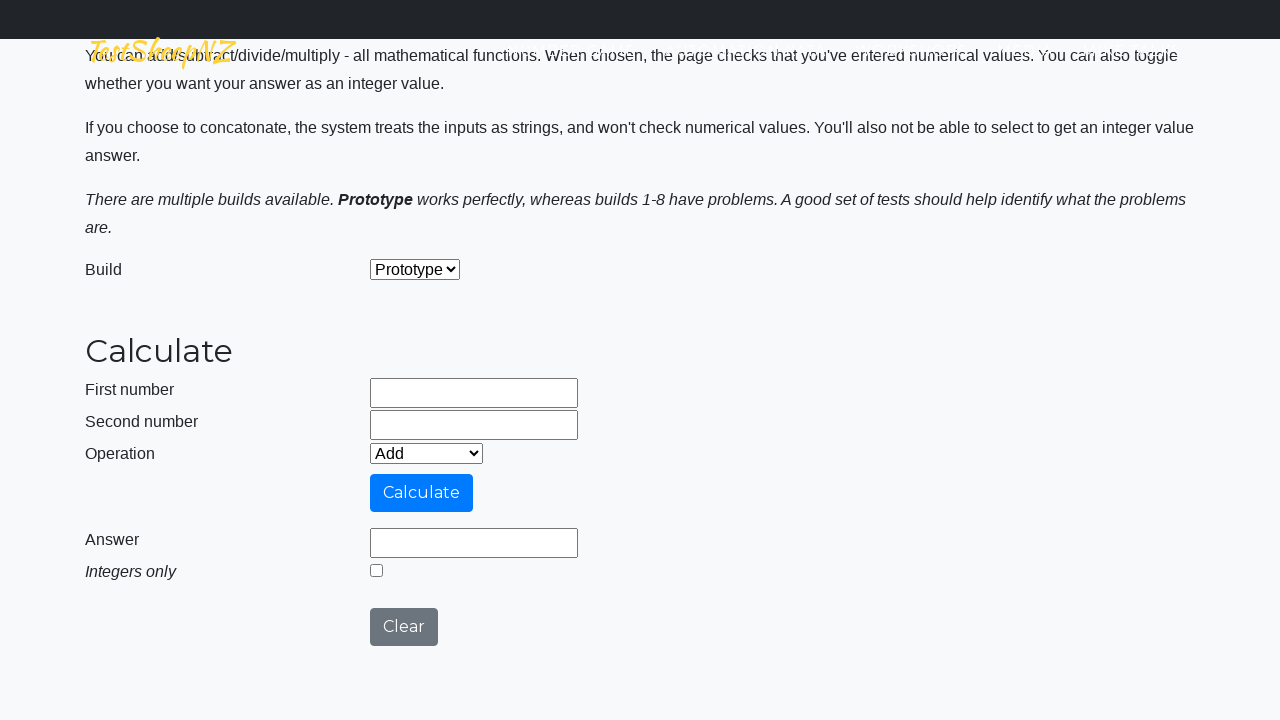

Entered first large number: 10000000 on #number1Field
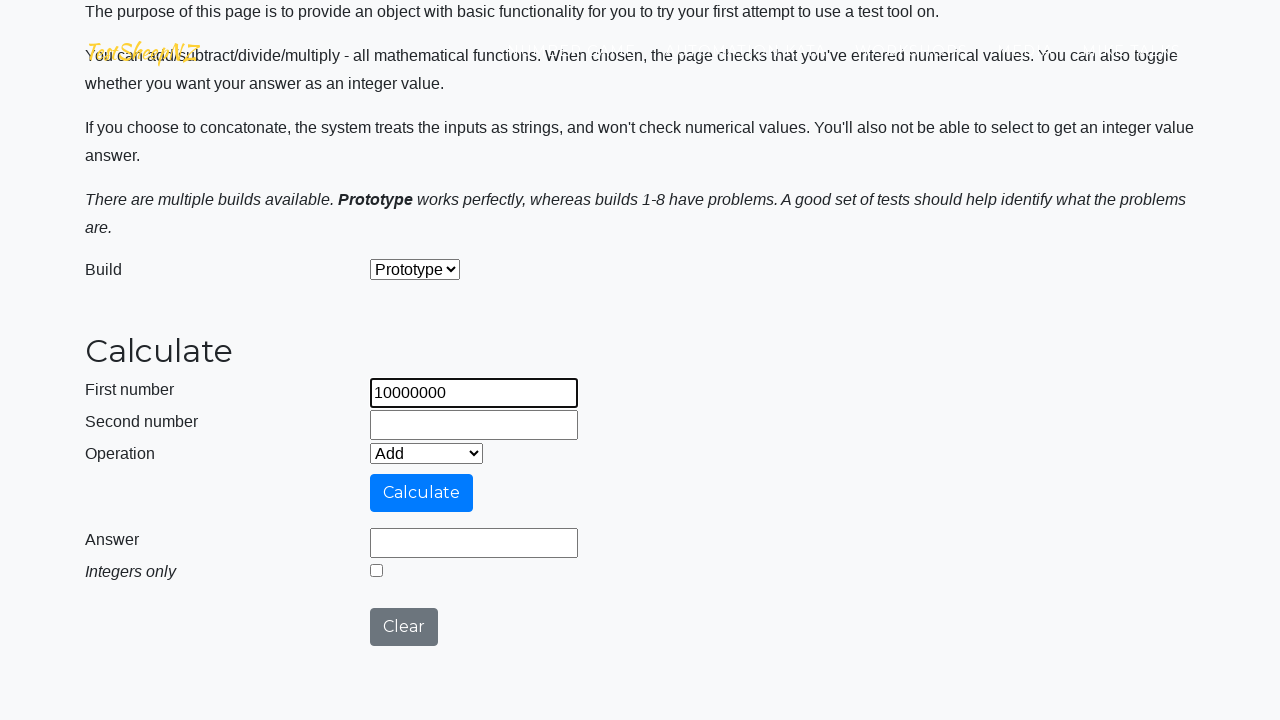

Entered second large number: 10000000 on #number2Field
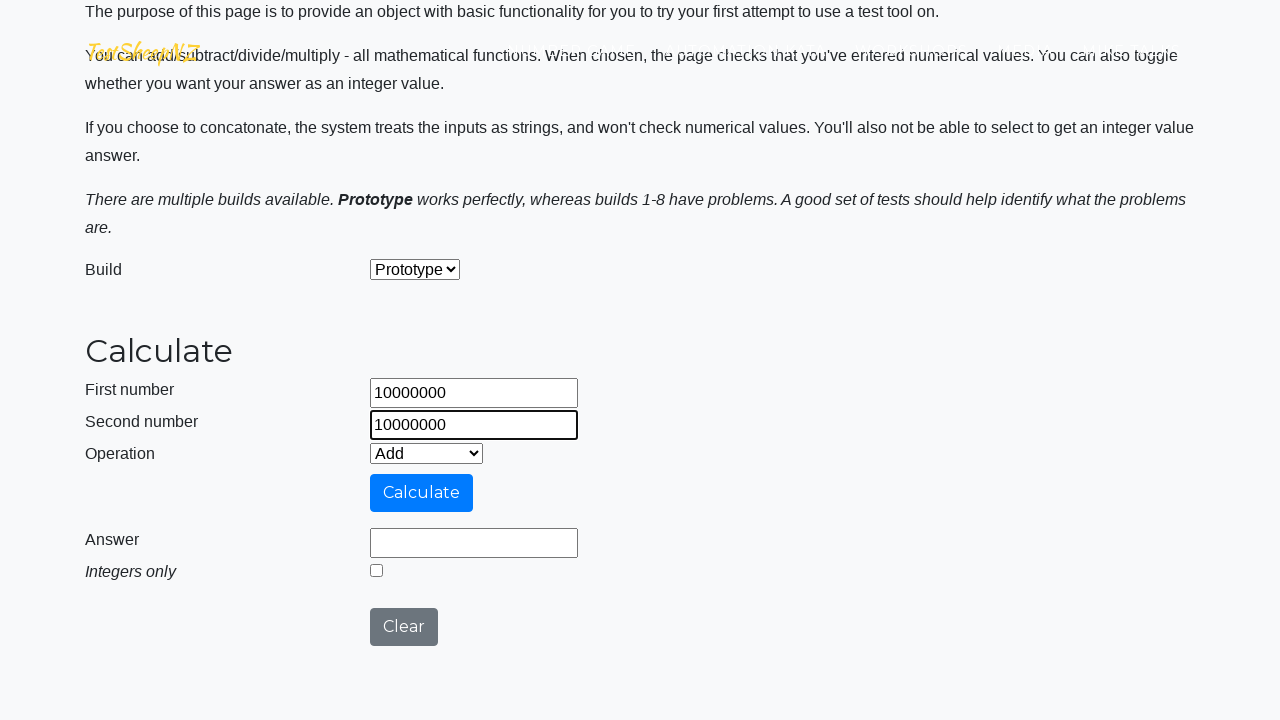

Selected 'Add' operation from dropdown on #selectOperationDropdown
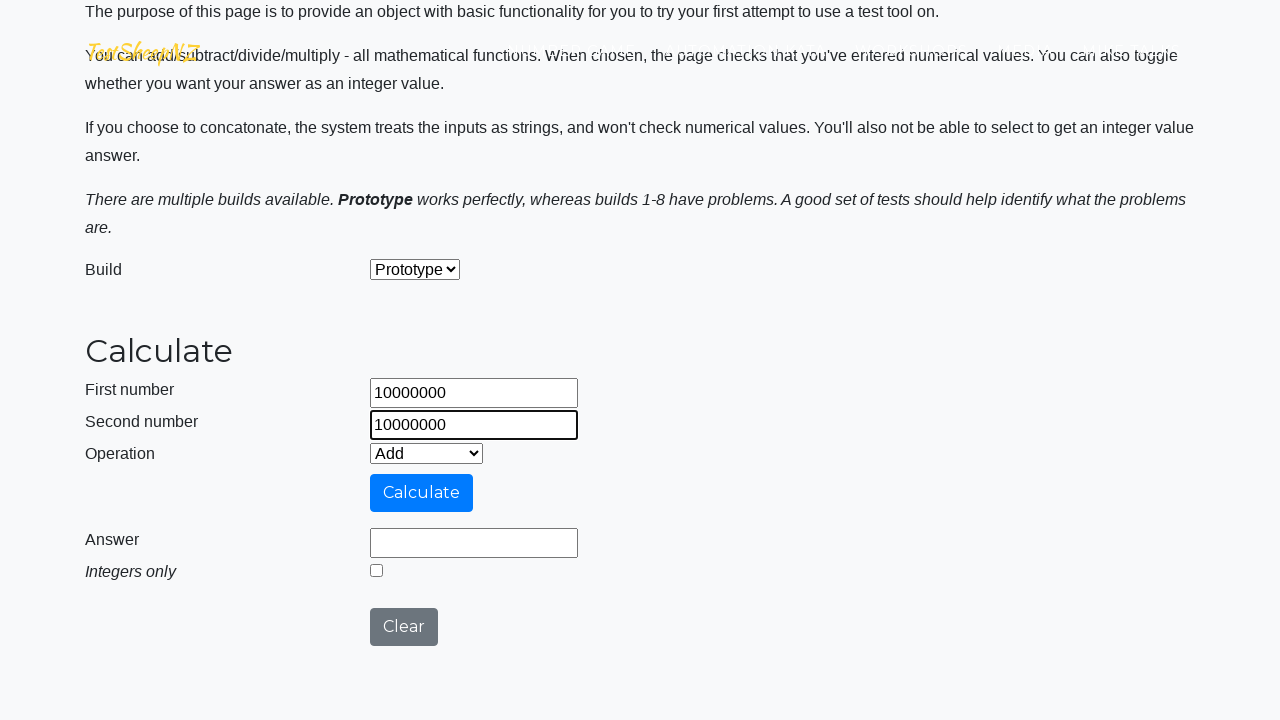

Clicked calculate button at (422, 493) on #calculateButton
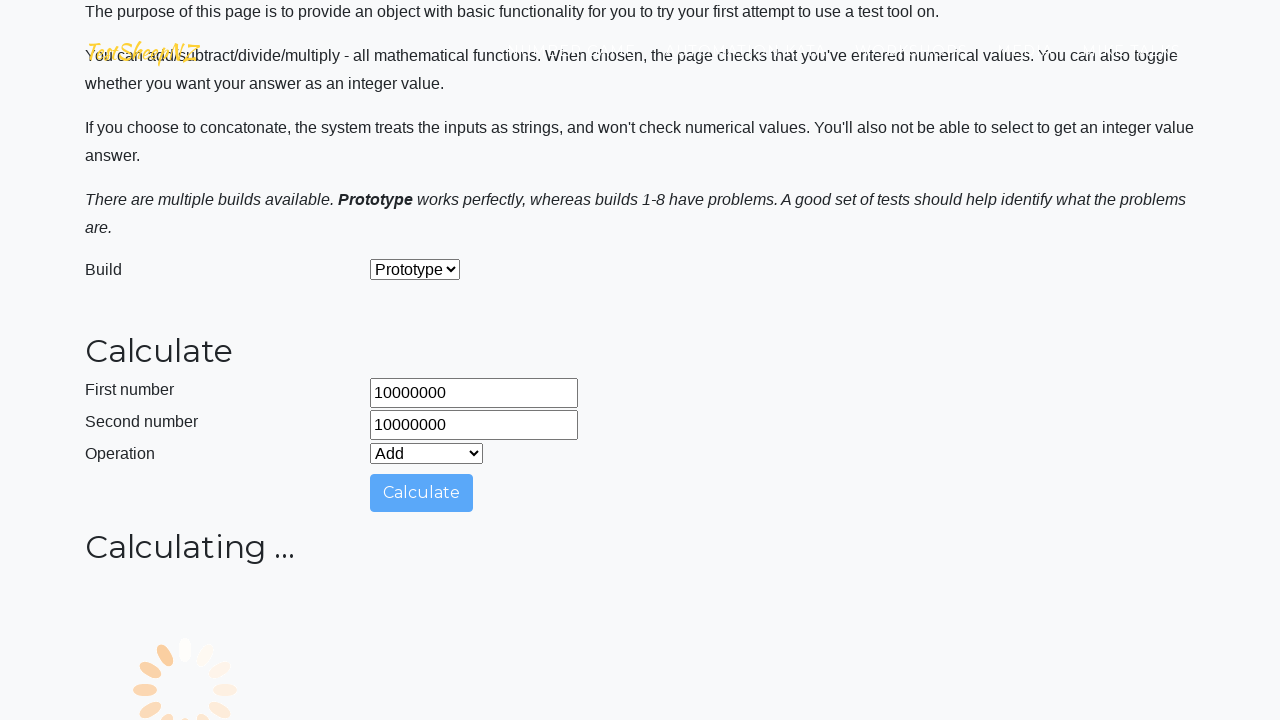

Calculator result field loaded successfully
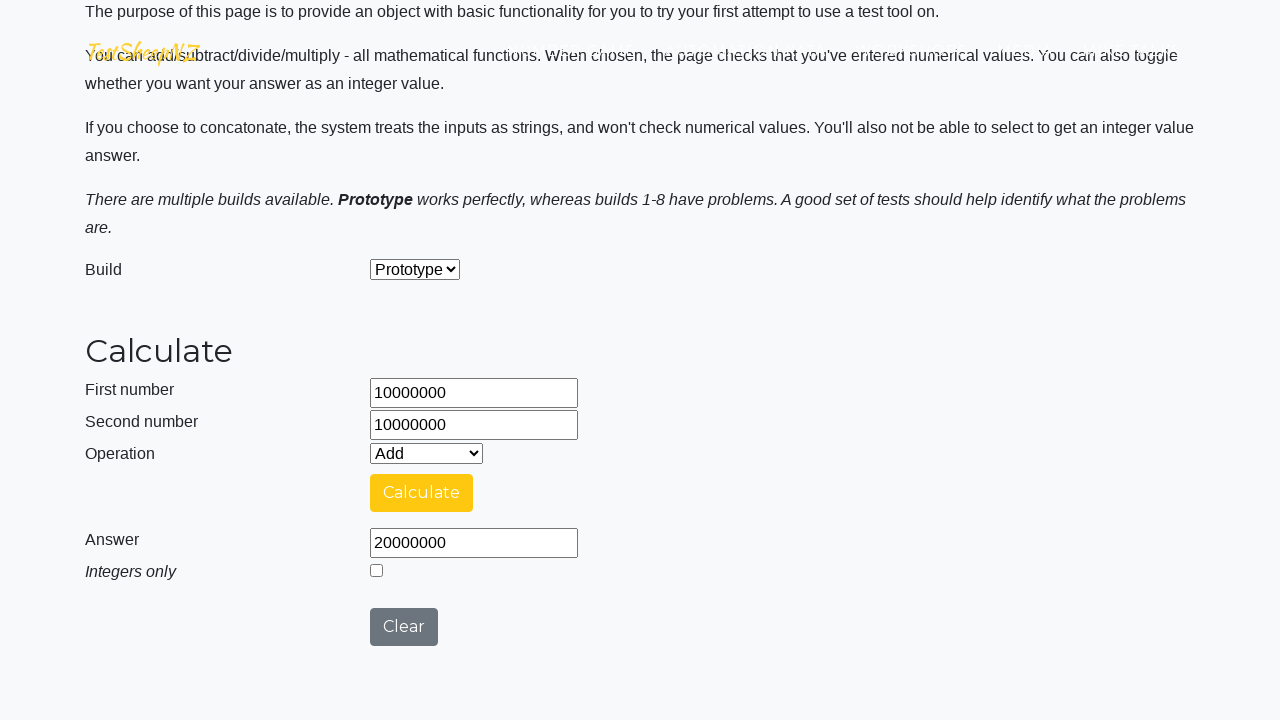

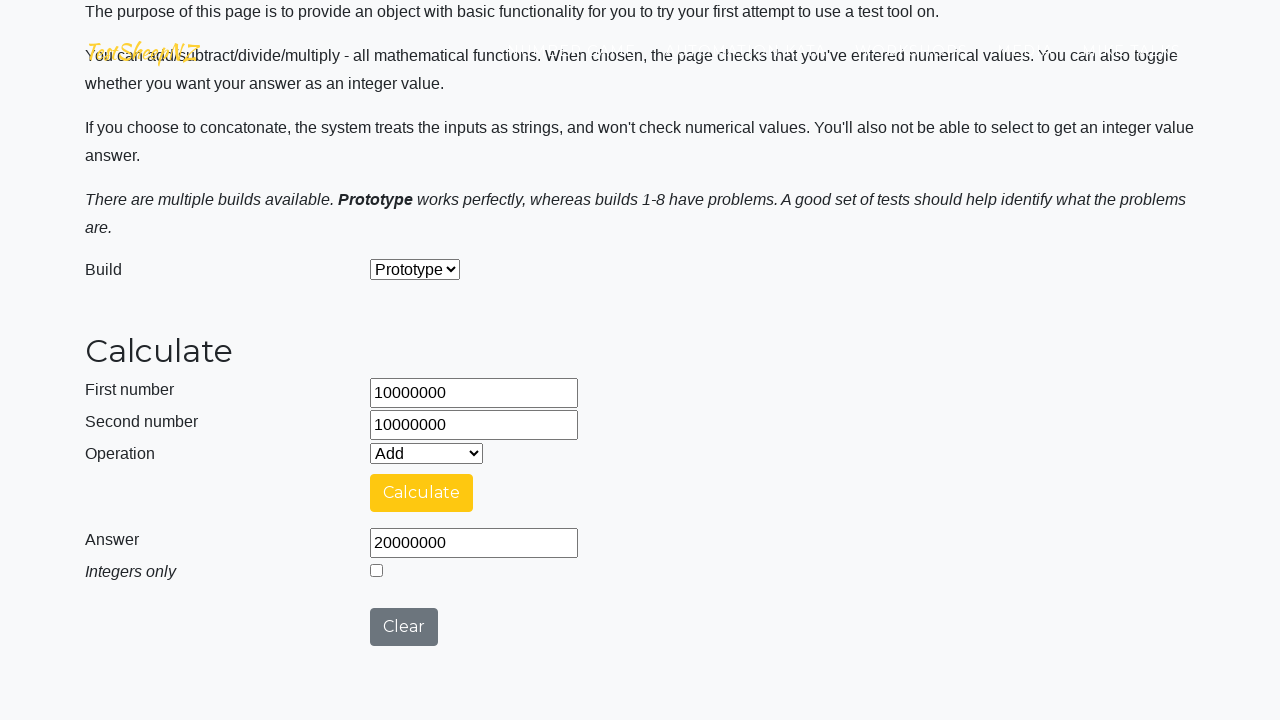